Navigates to Flipkart homepage and verifies the page loads by checking the title is present

Starting URL: https://www.flipkart.com

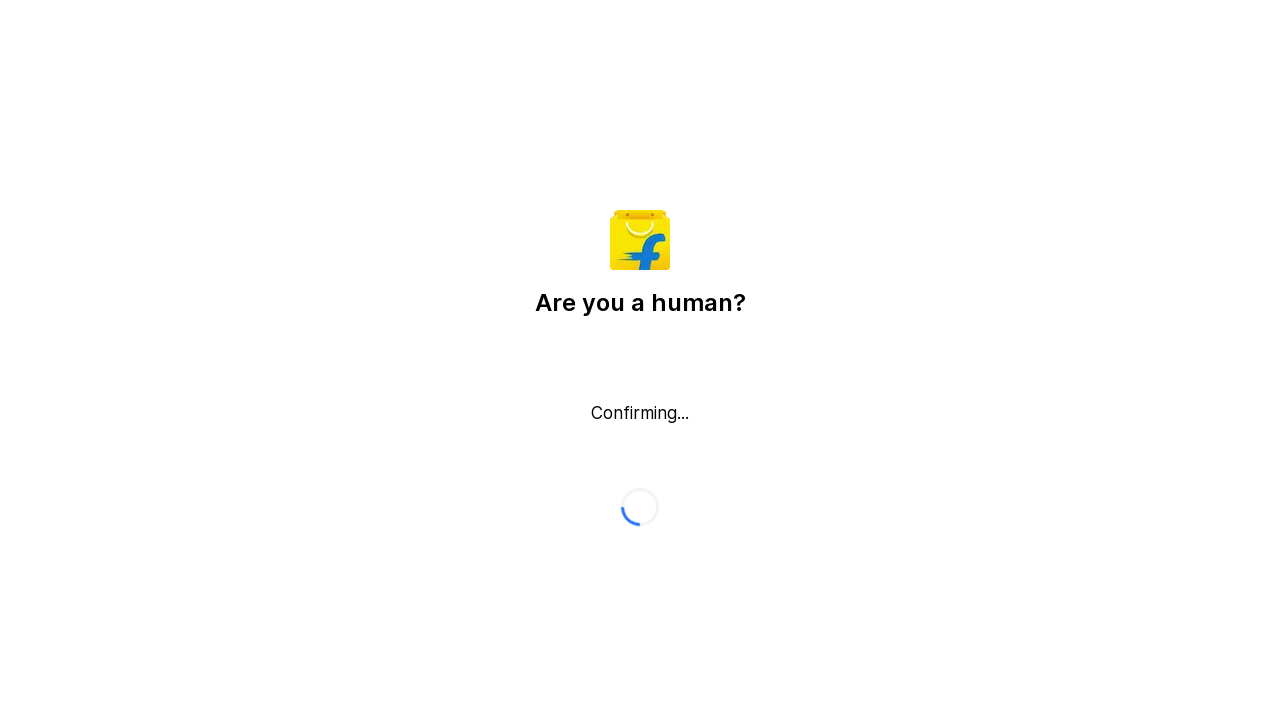

Set viewport size to 1920x1080
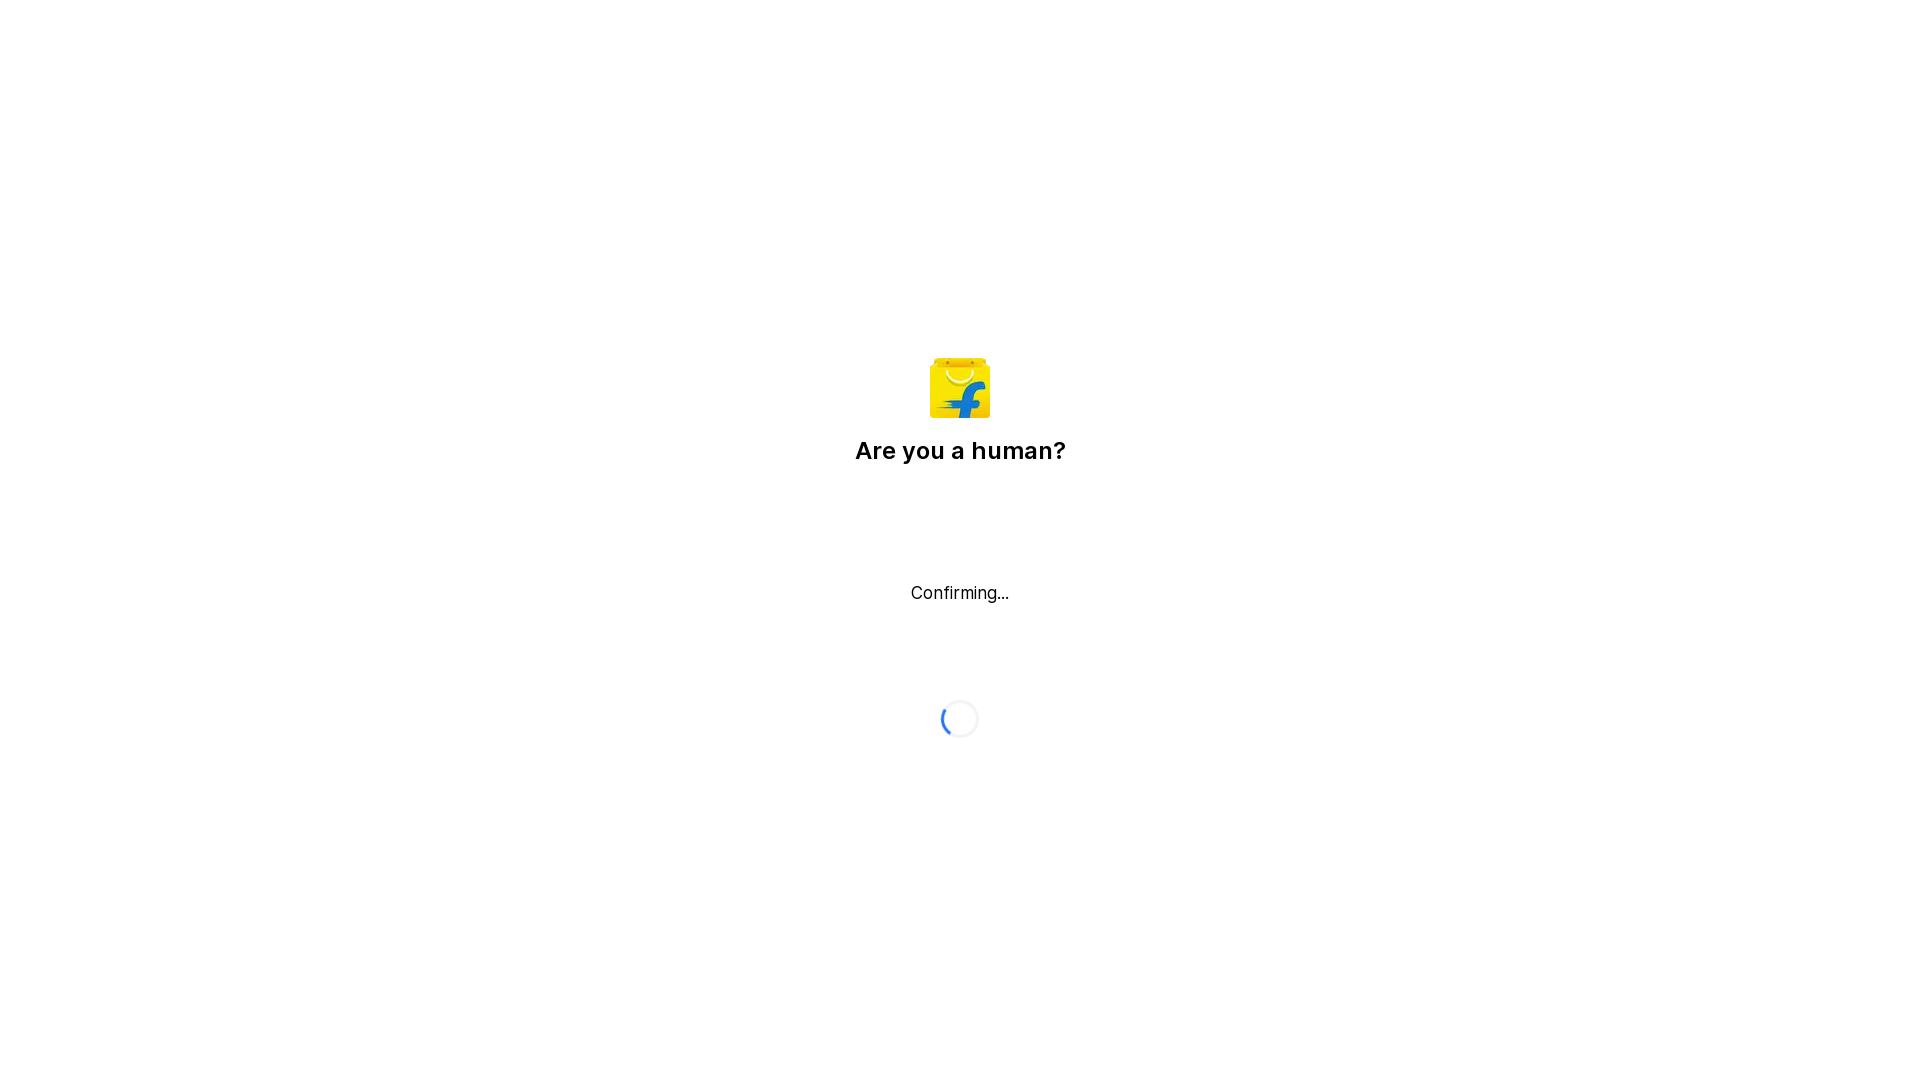

Page DOM content loaded
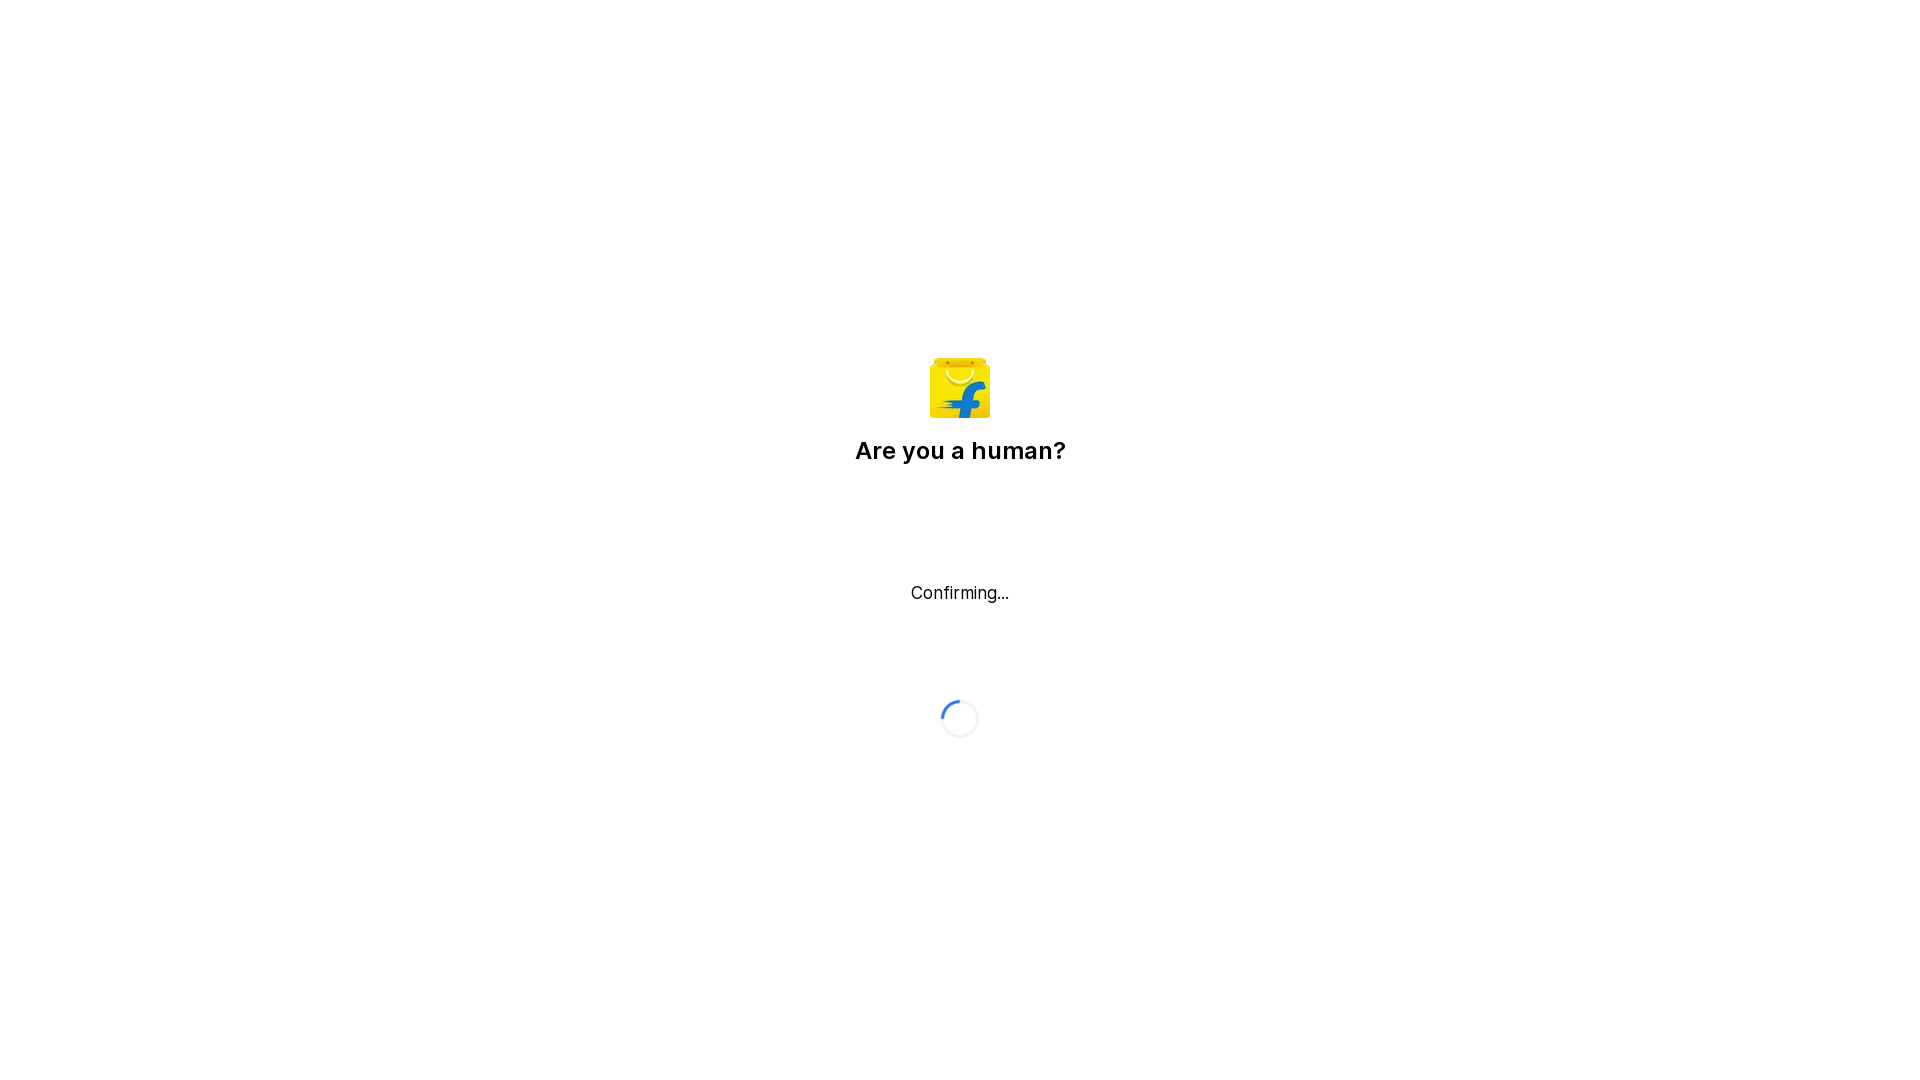

Retrieved page title: Flipkart reCAPTCHA
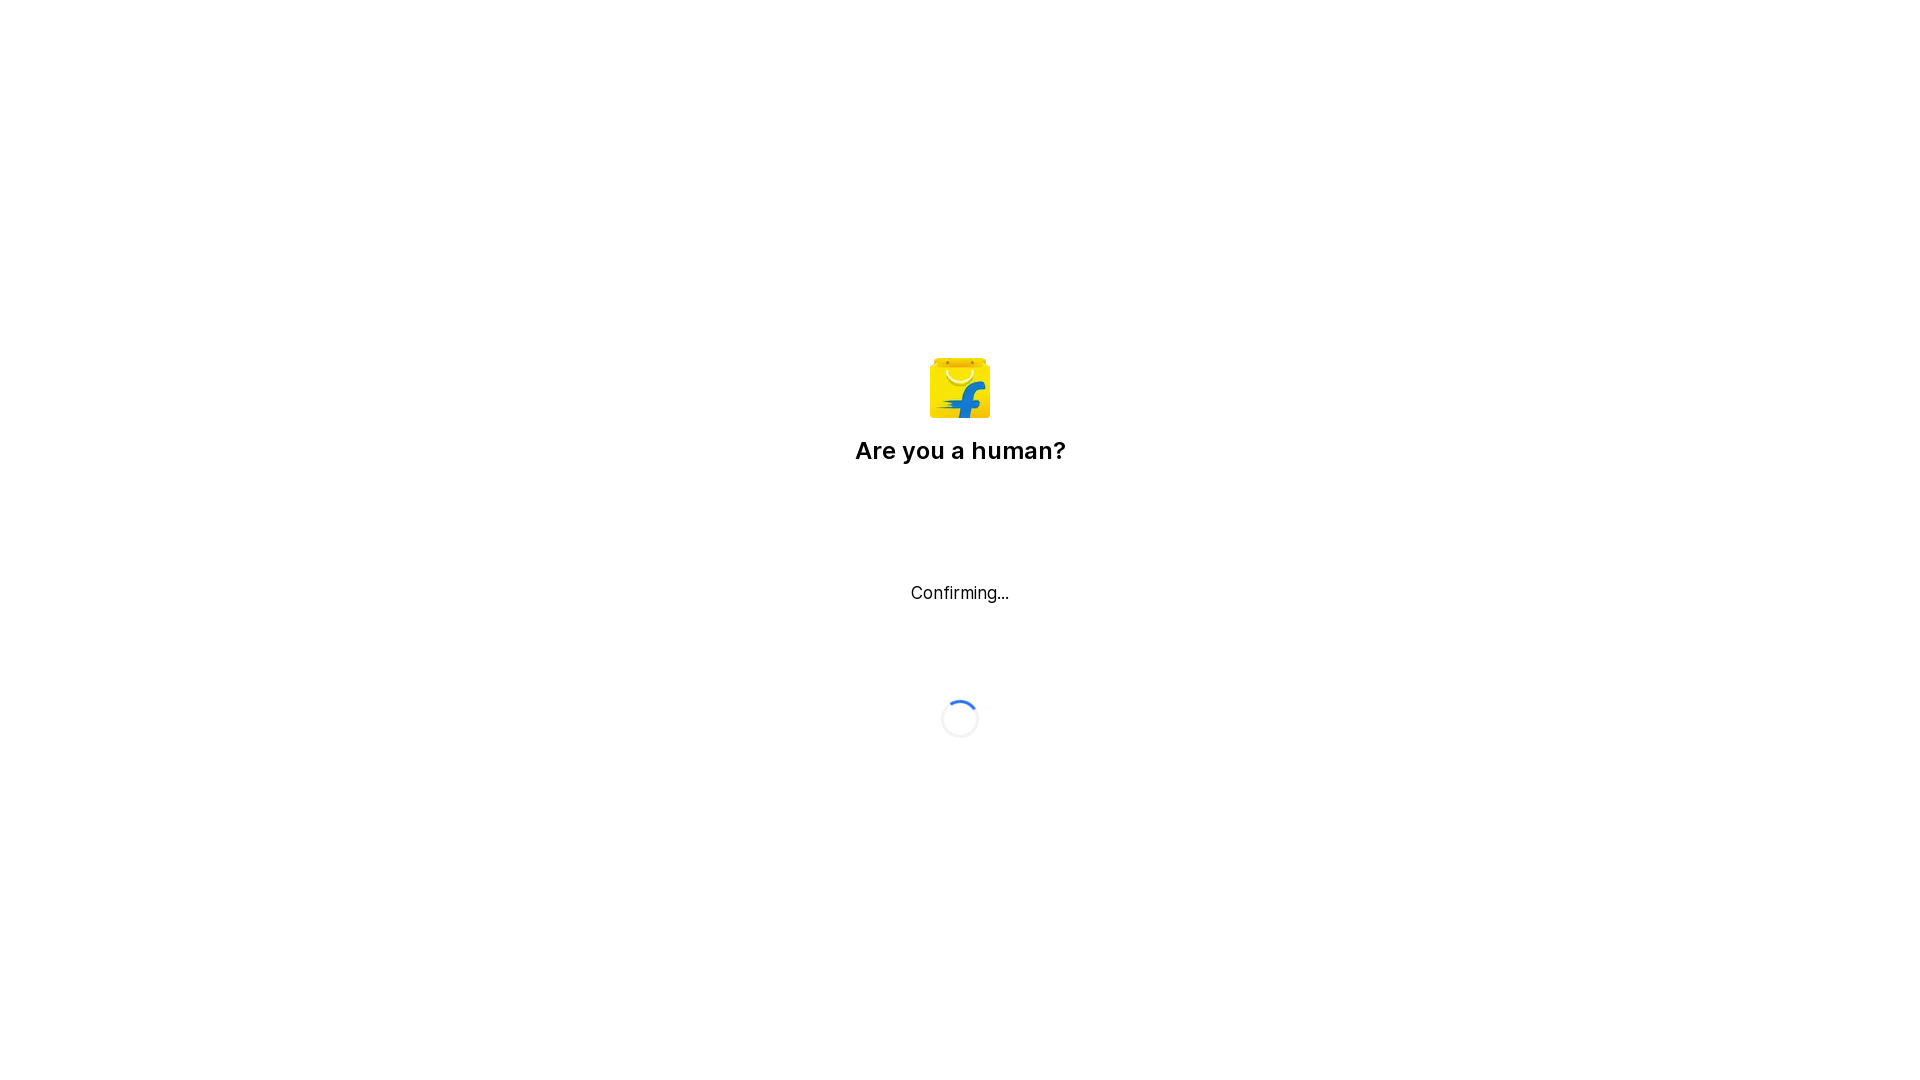

Verified page title is present and not empty
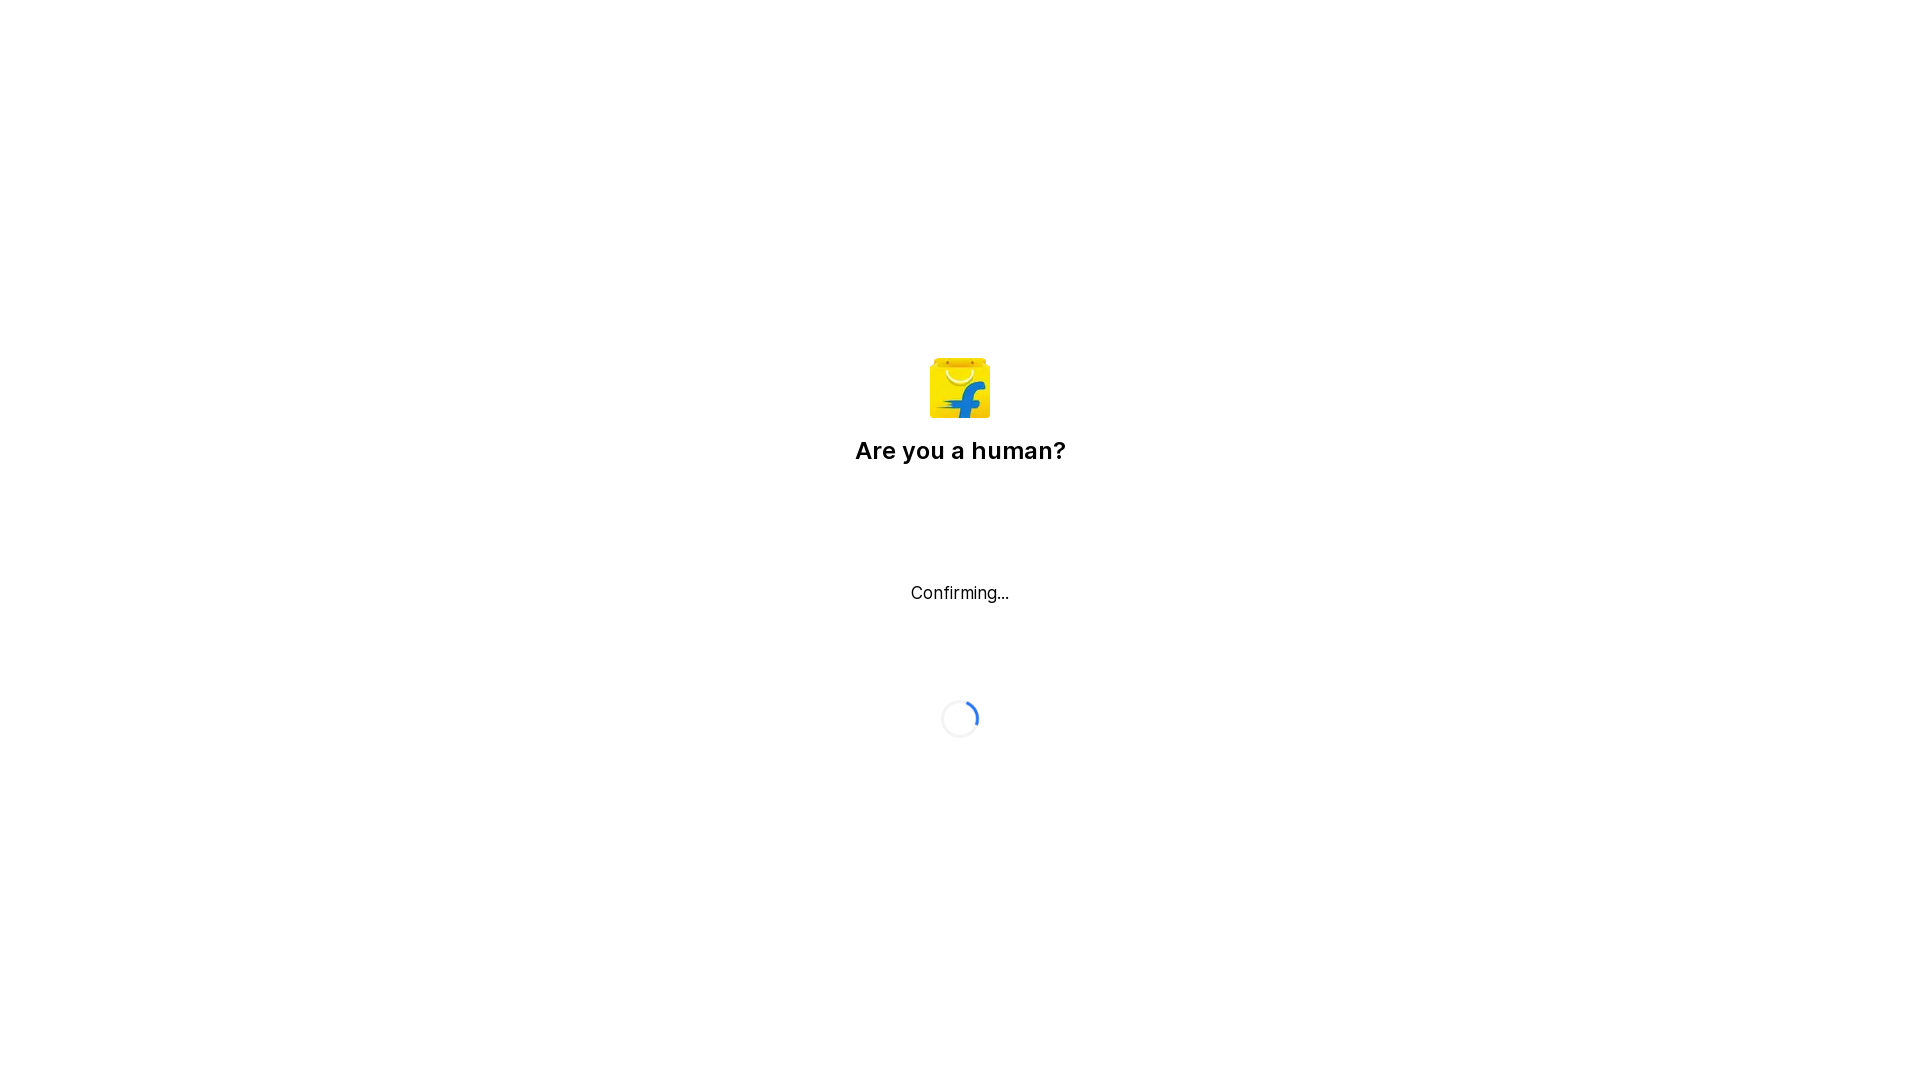

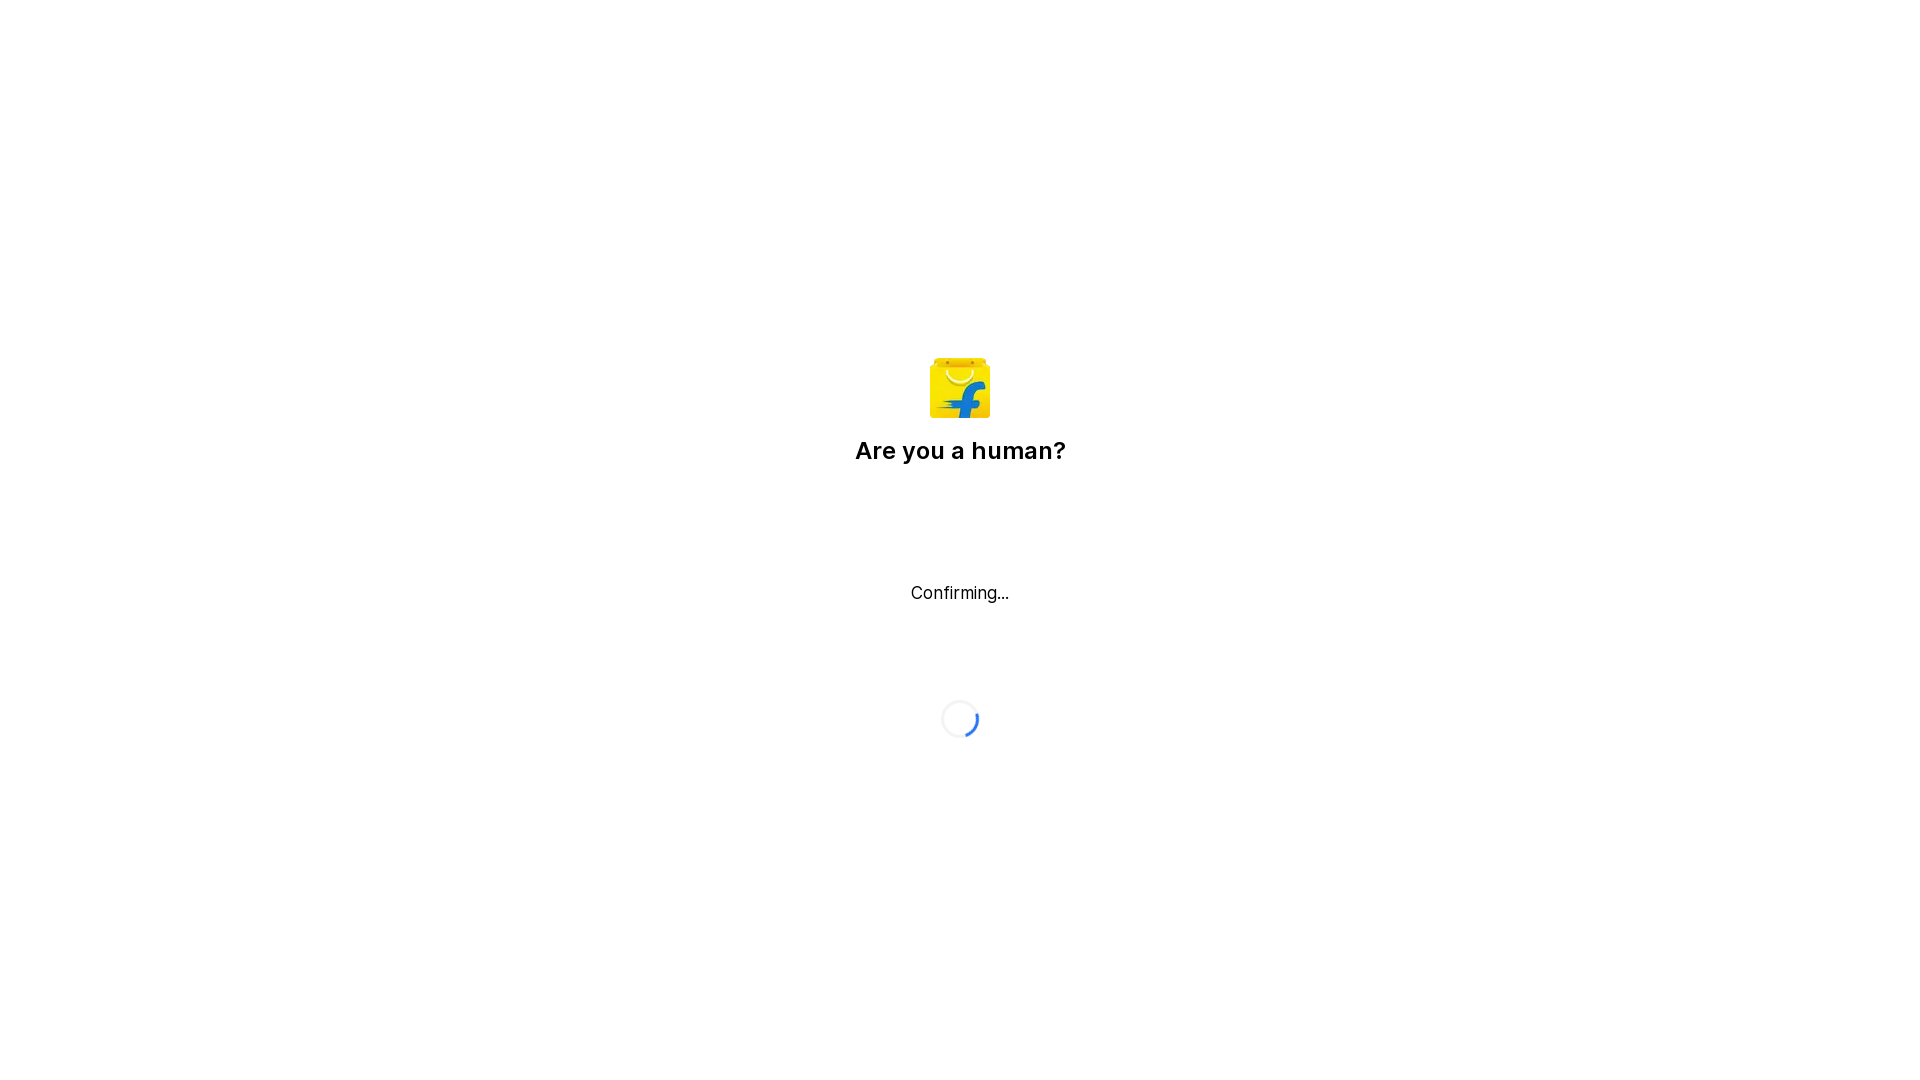